Navigates to Telemart website, adds a custom cookie programmatically, and verifies it was added successfully.

Starting URL: https://telemart.ua/ua/

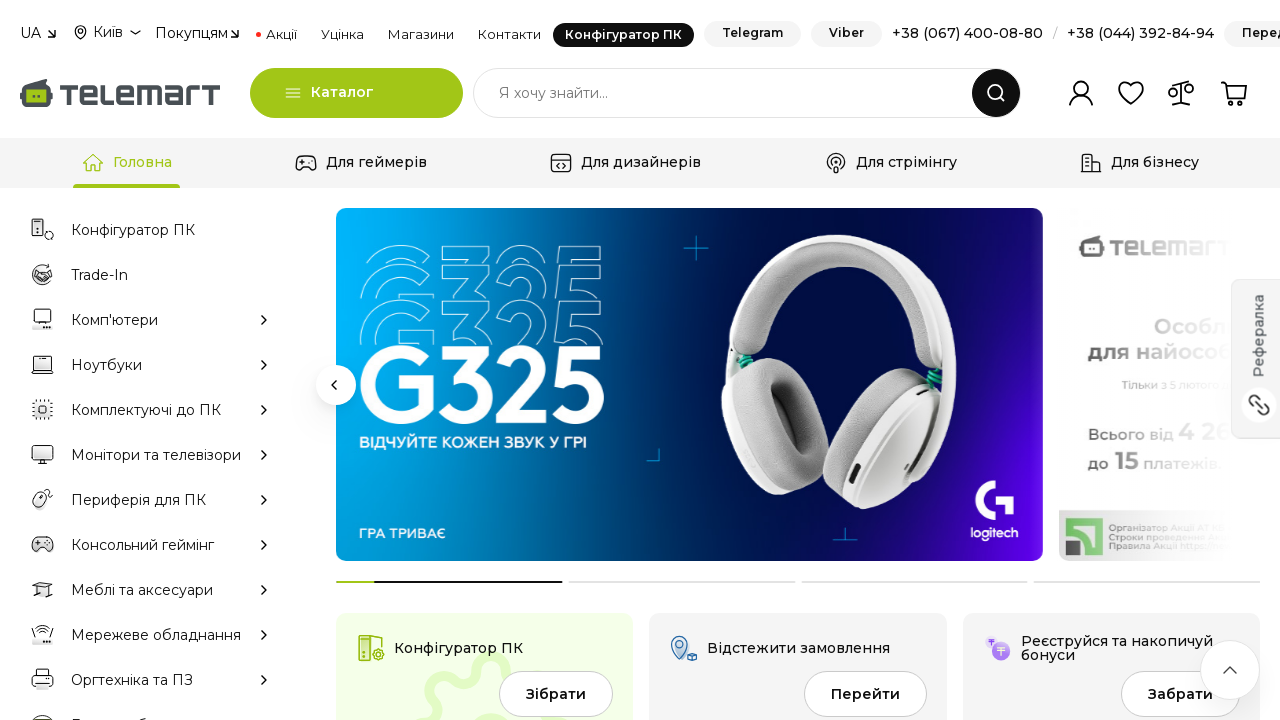

Waited for Telemart website to fully load
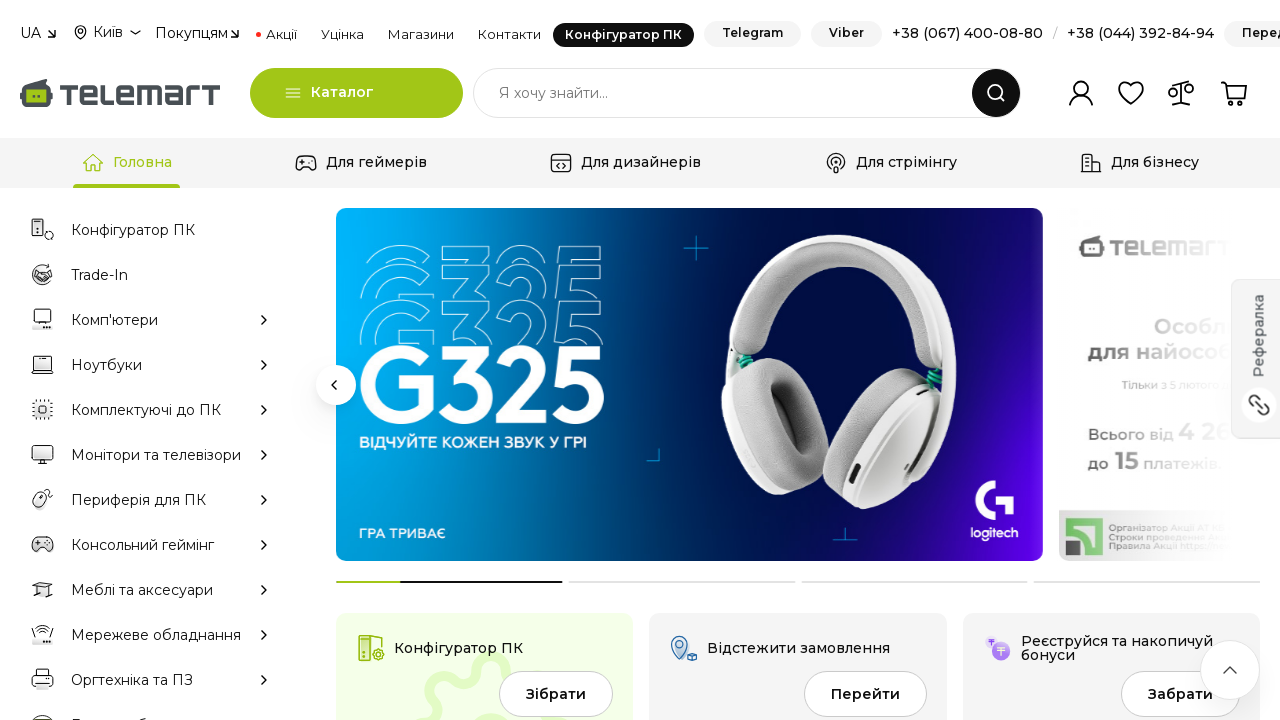

Added custom cookie 'favouriteBand' with value 'bestSong'
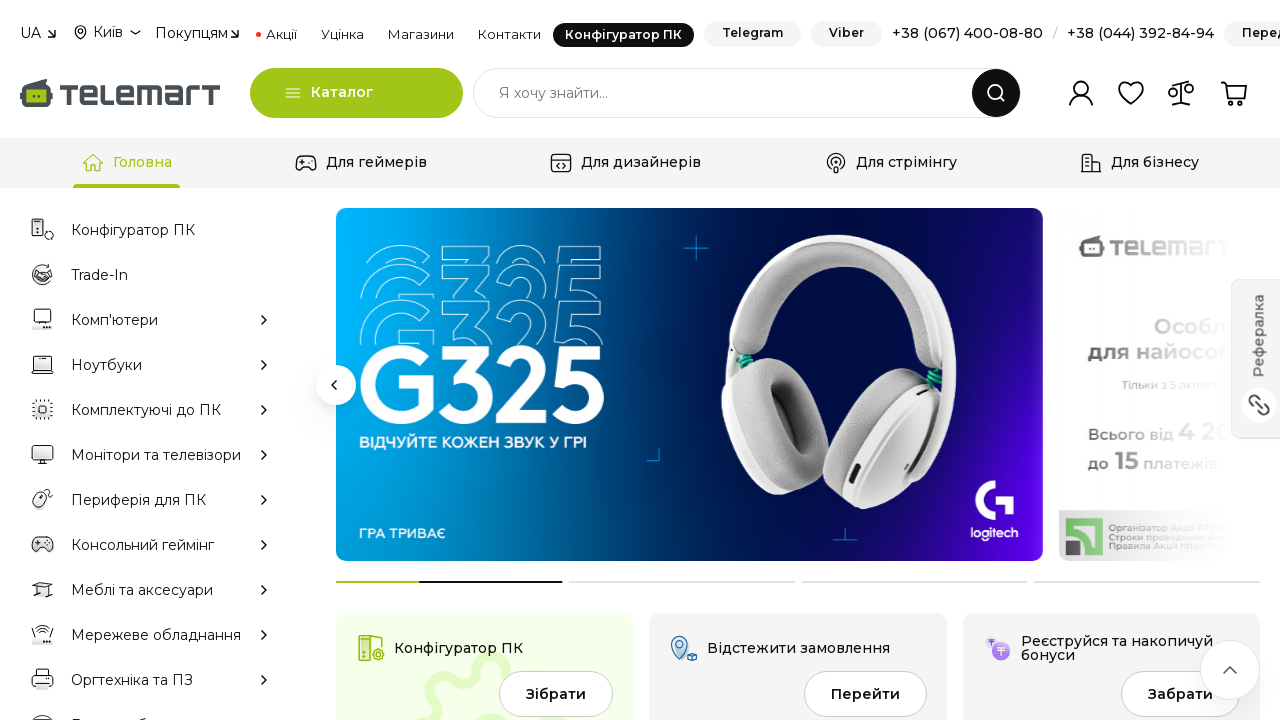

Retrieved all cookies from browser context
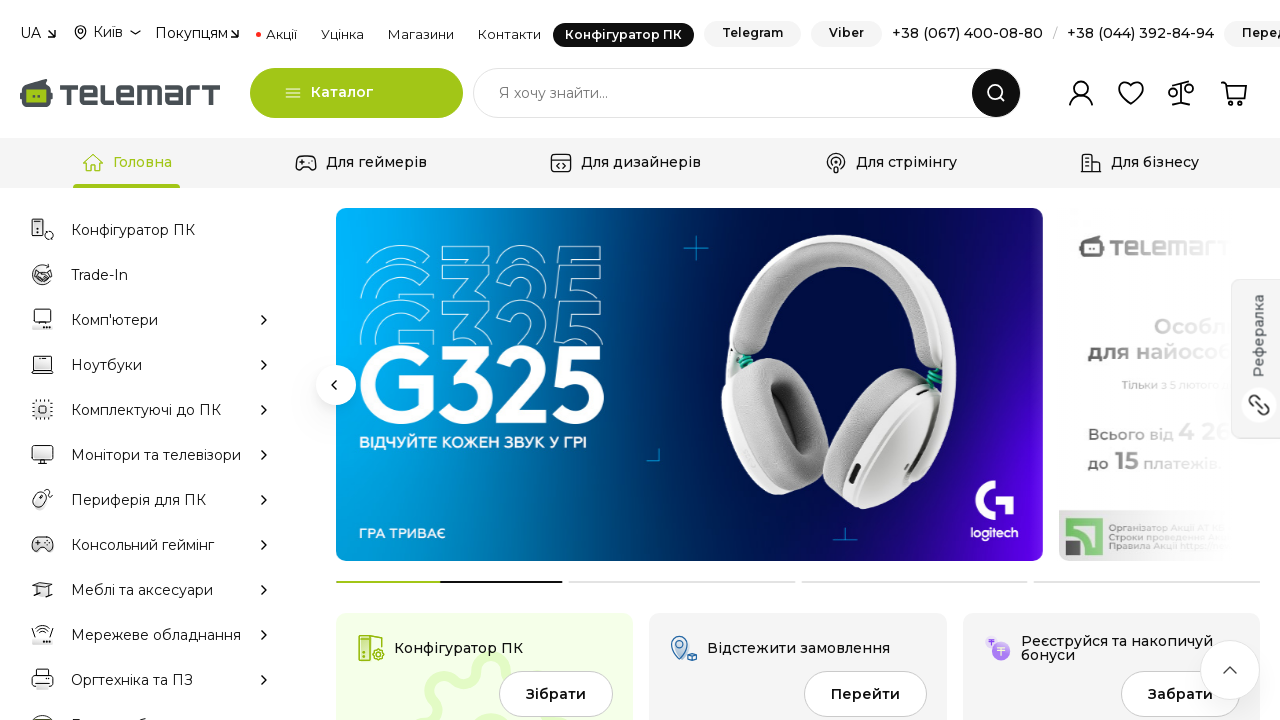

Searched for 'favouriteBand' cookie in updated cookies list
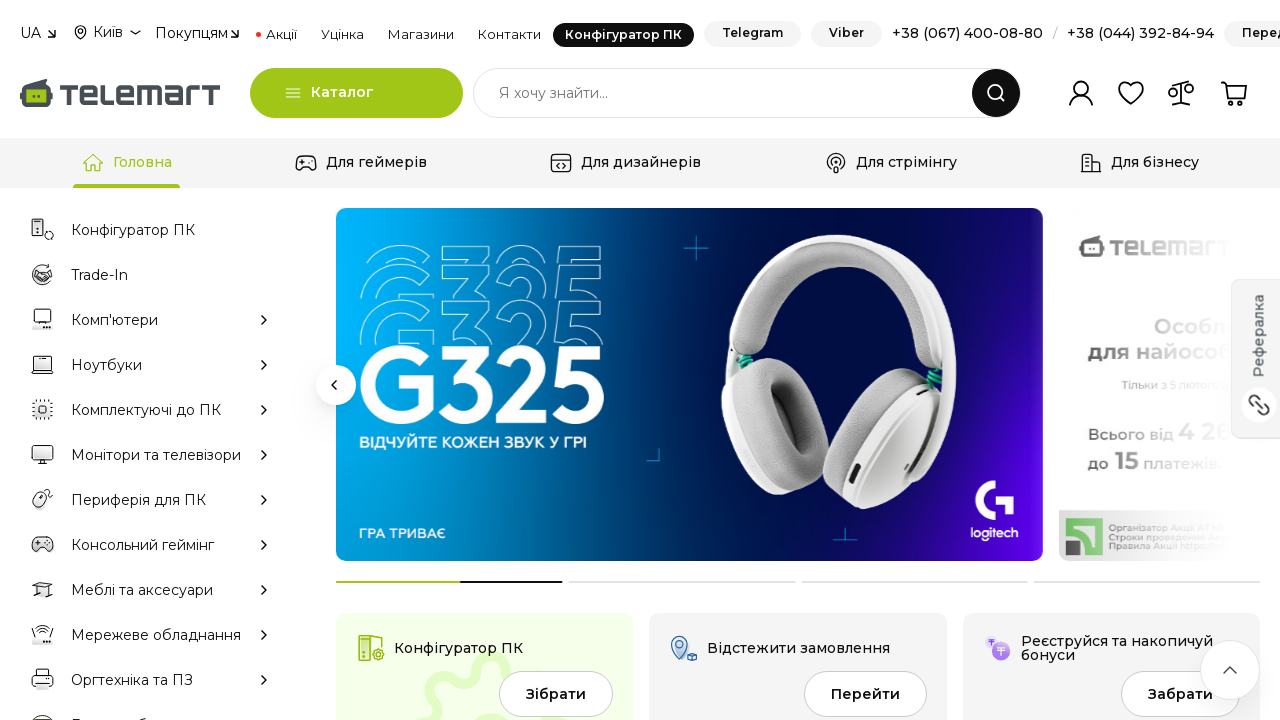

Verified that 'favouriteBand' cookie exists
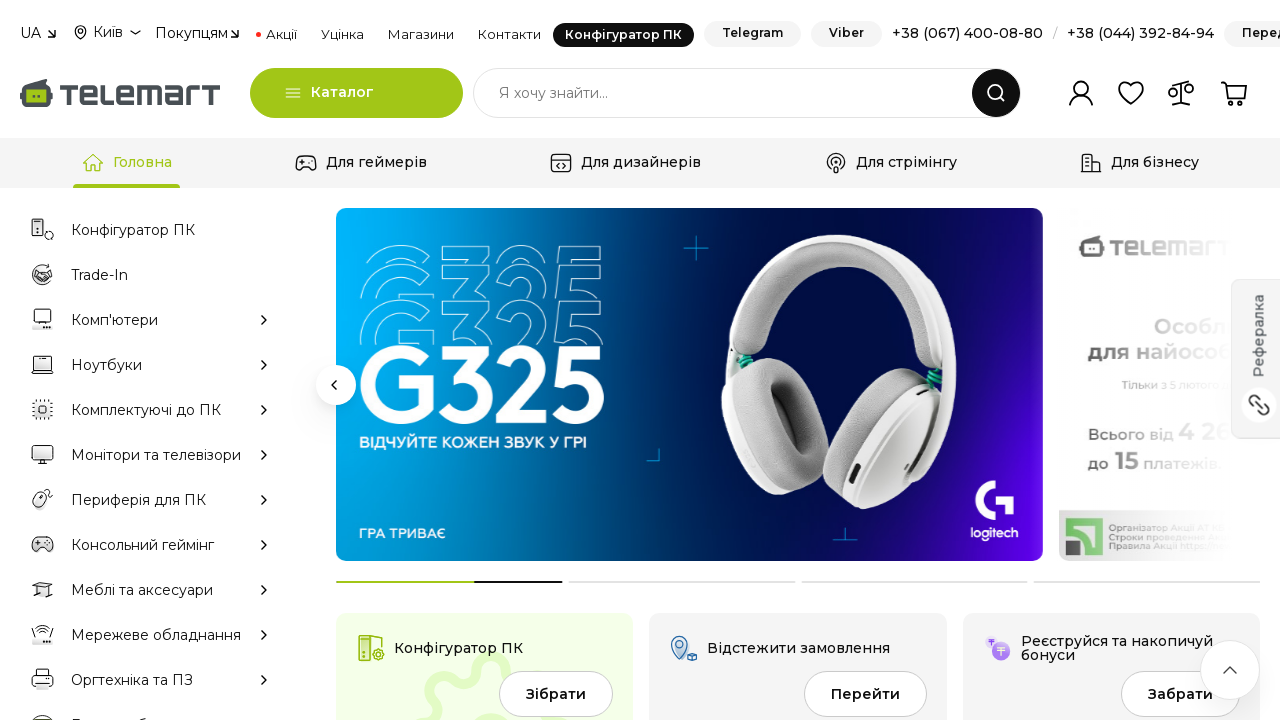

Verified that cookie value matches 'bestSong'
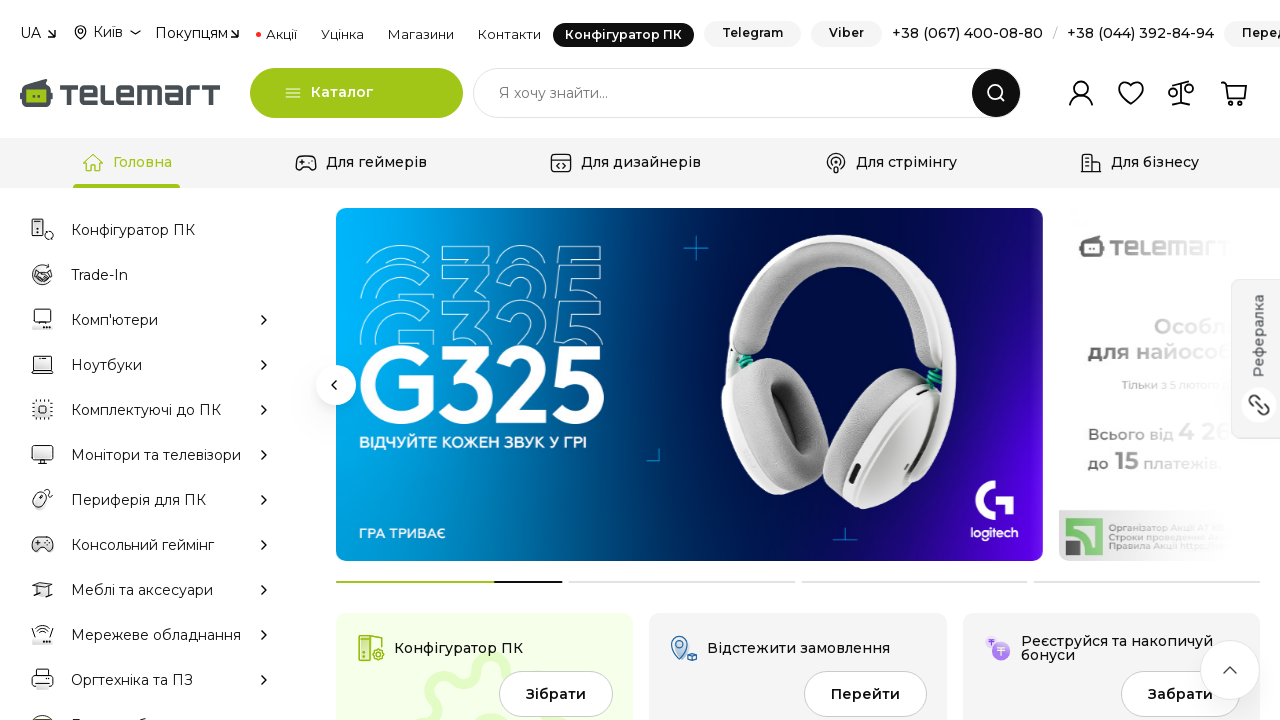

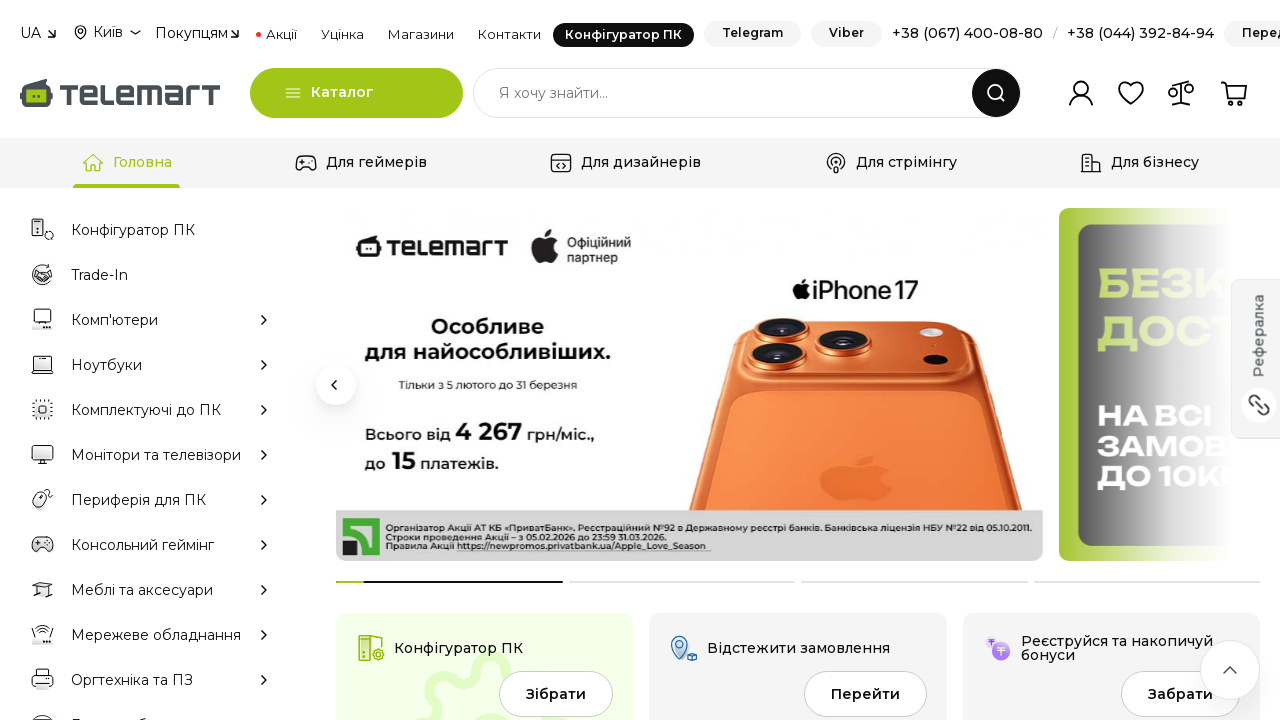